Extracts a value from an element attribute, calculates a mathematical result, fills an answer field, selects checkboxes, and submits the form

Starting URL: http://suninjuly.github.io/get_attribute.html

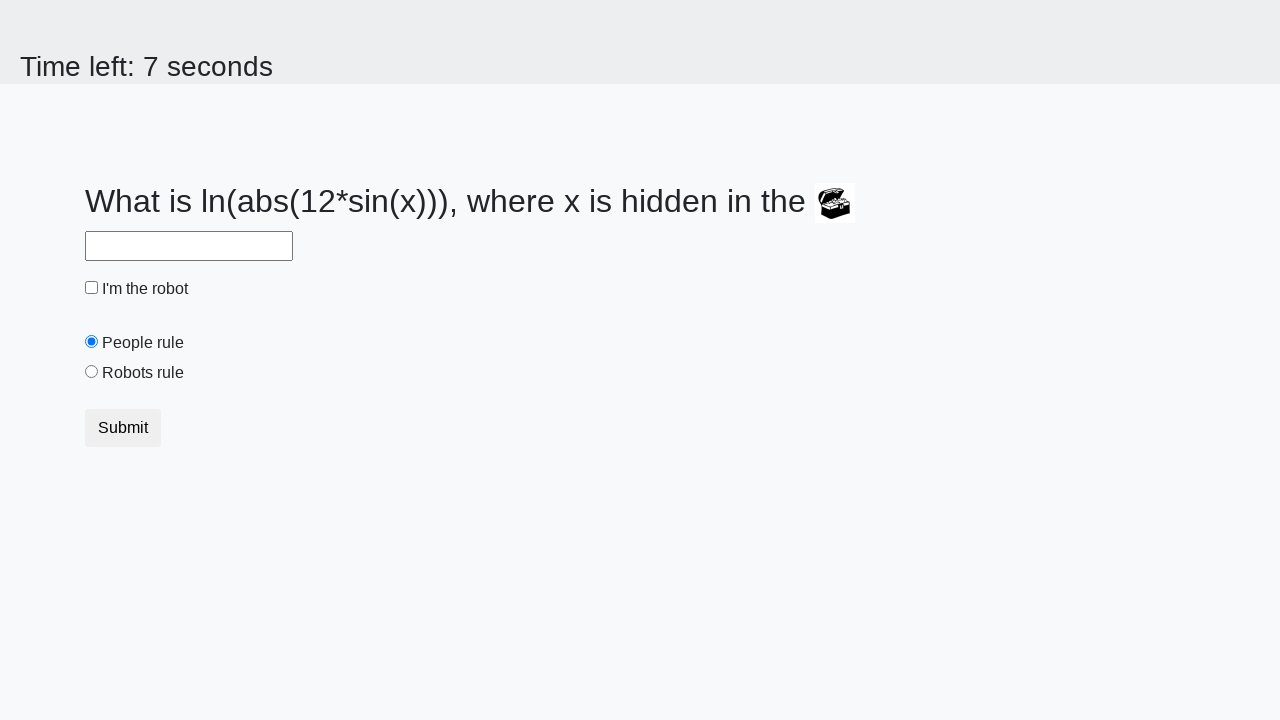

Located the treasure element
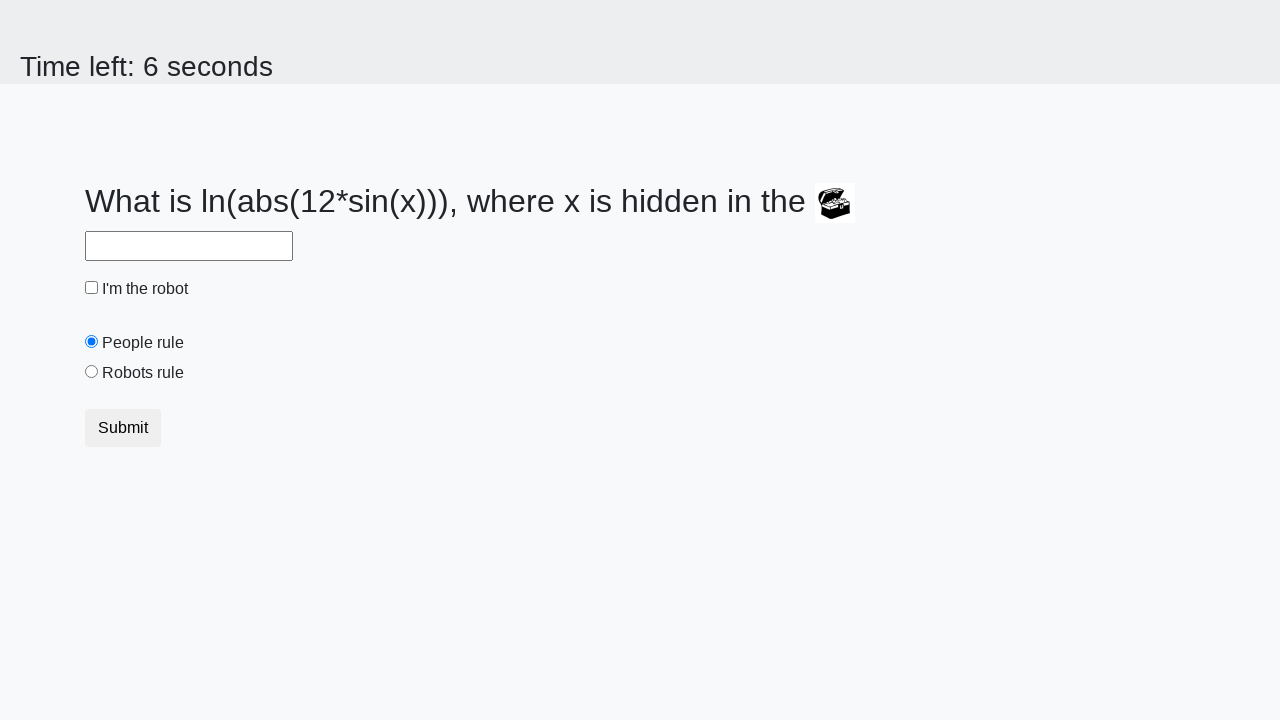

Extracted valuex attribute from treasure element: 509
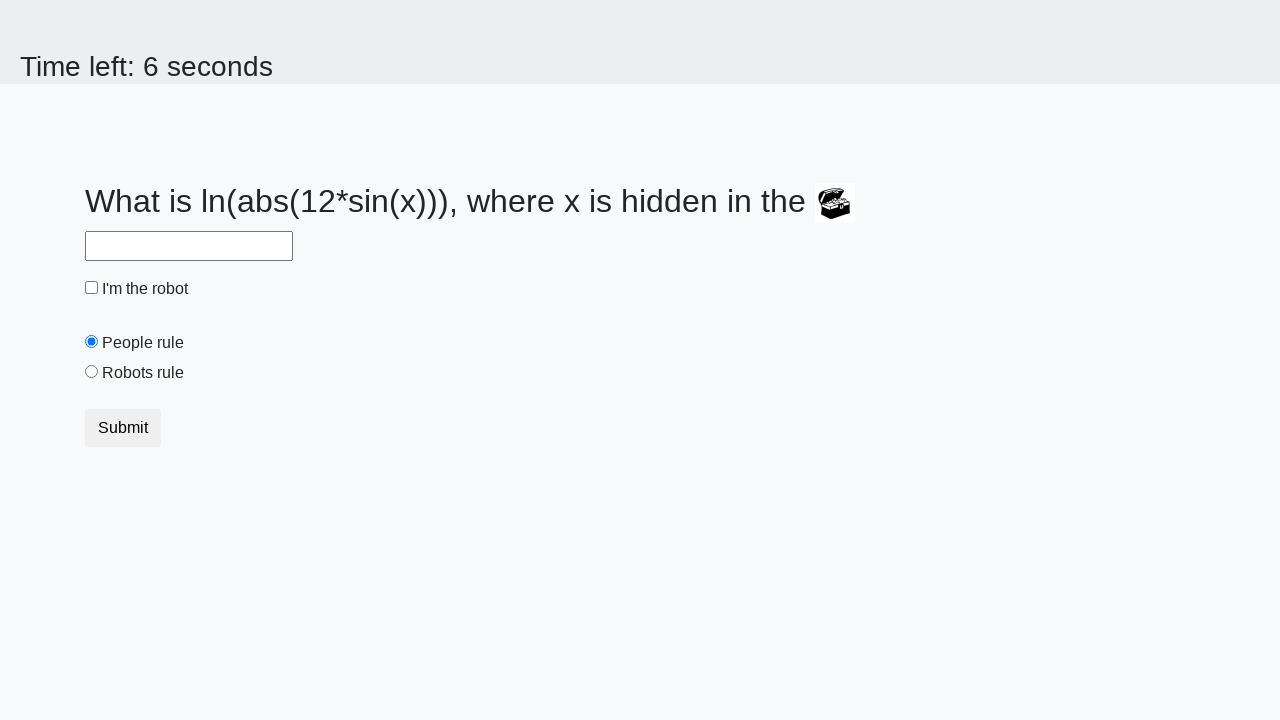

Calculated mathematical result: -0.2965141811564539
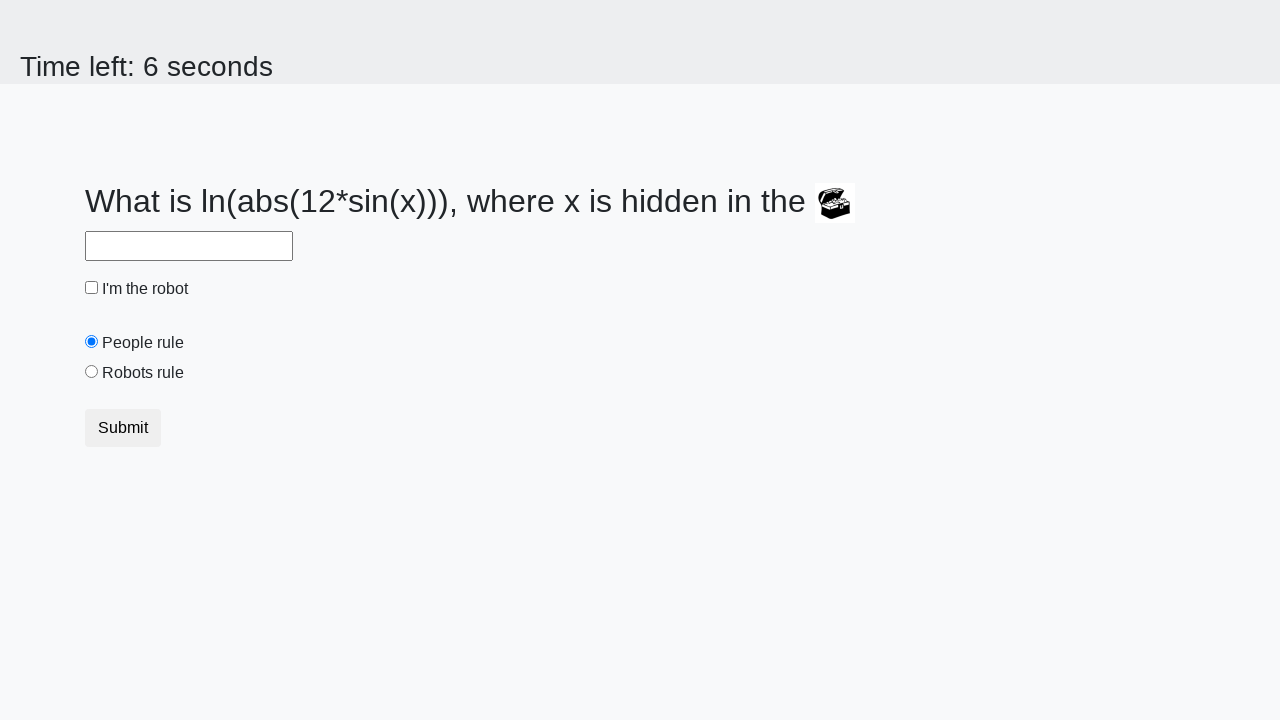

Filled answer field with calculated value: -0.2965141811564539 on #answer
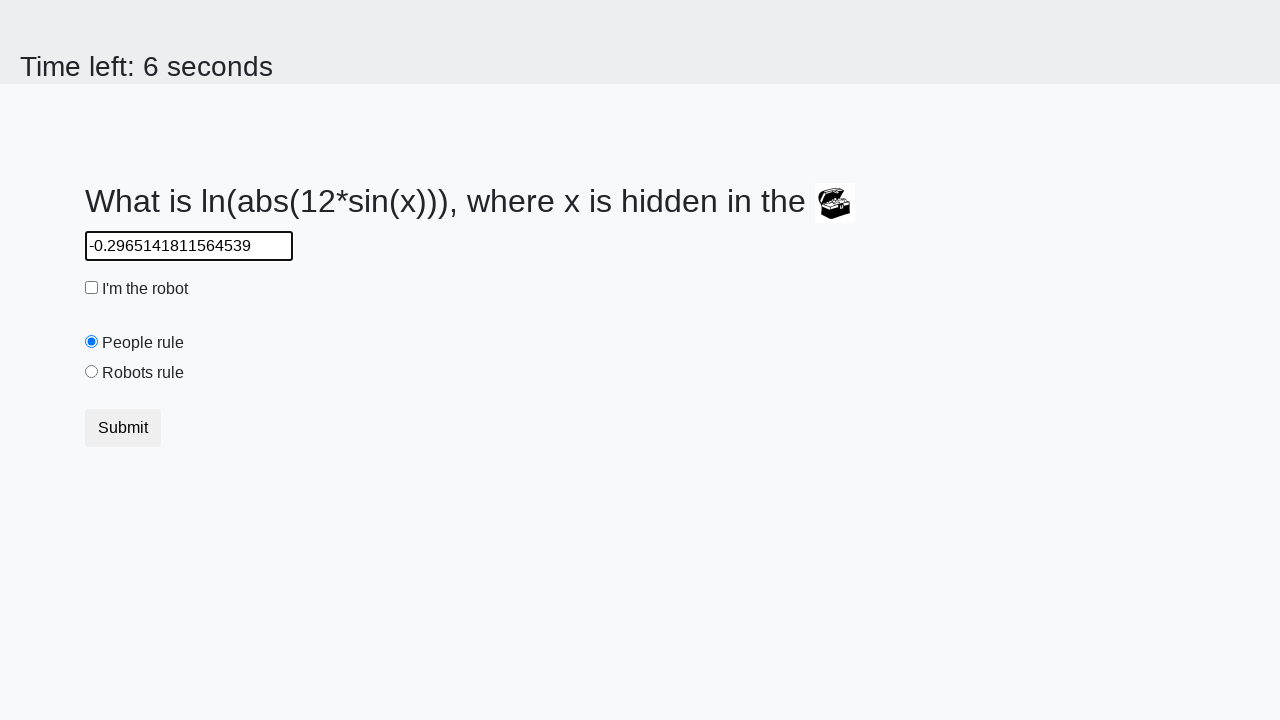

Clicked robot checkbox at (92, 288) on #robotCheckbox
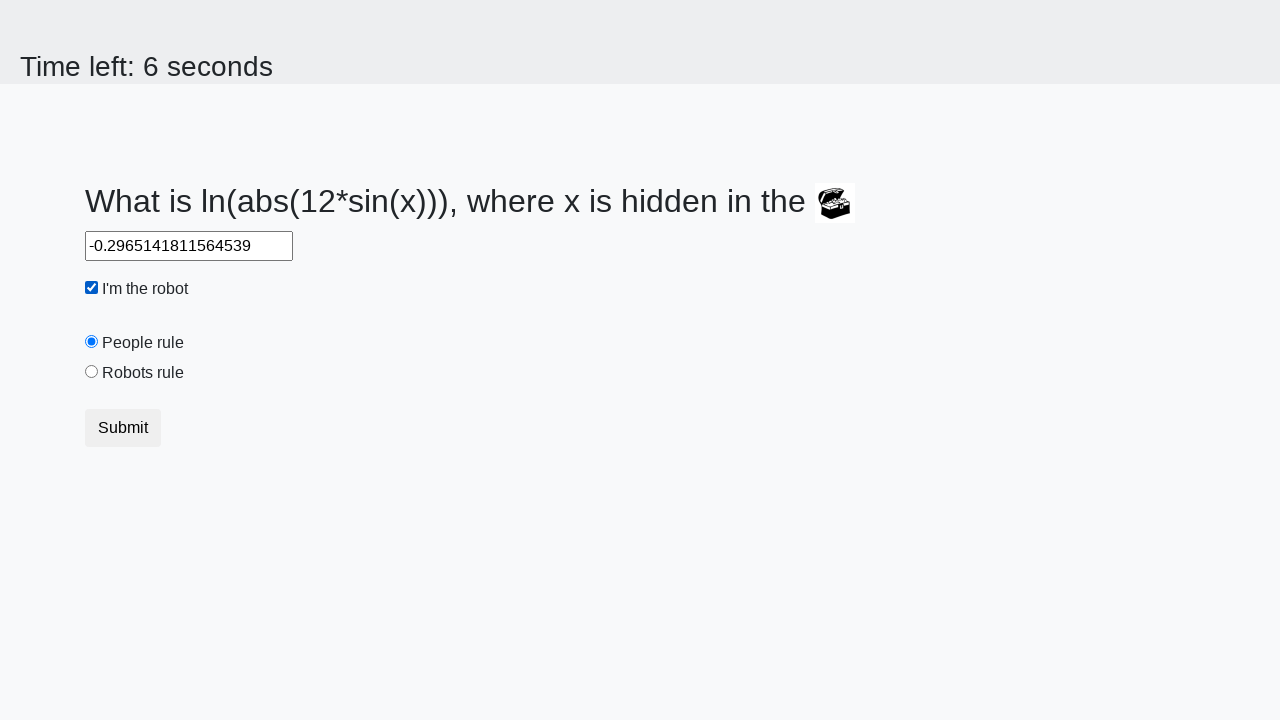

Selected robots rule radio button at (92, 372) on #robotsRule
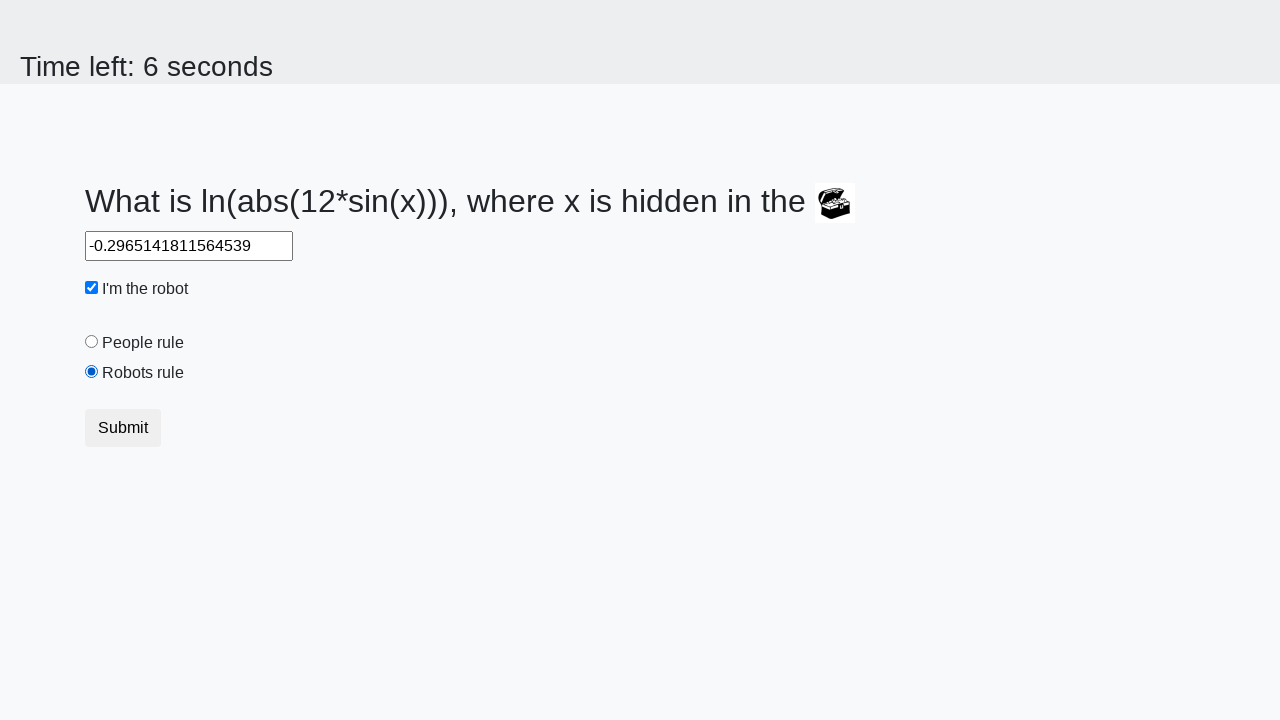

Submitted the form at (123, 428) on [type='submit']
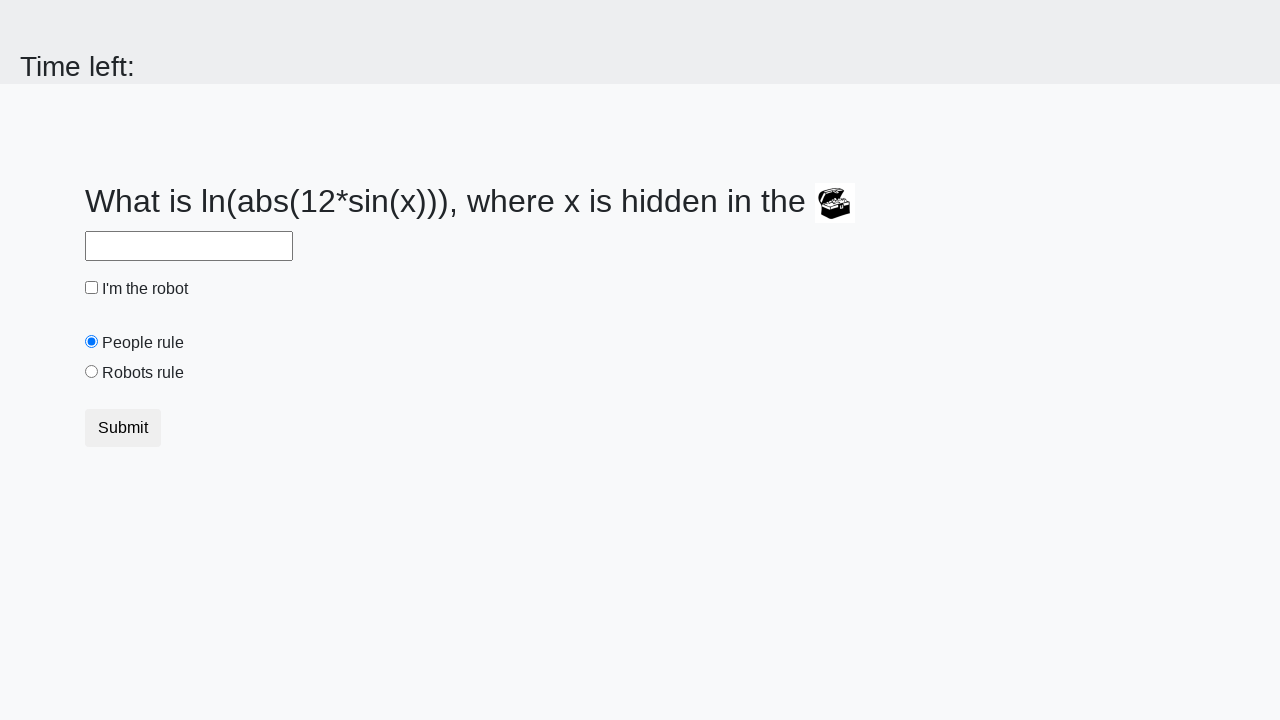

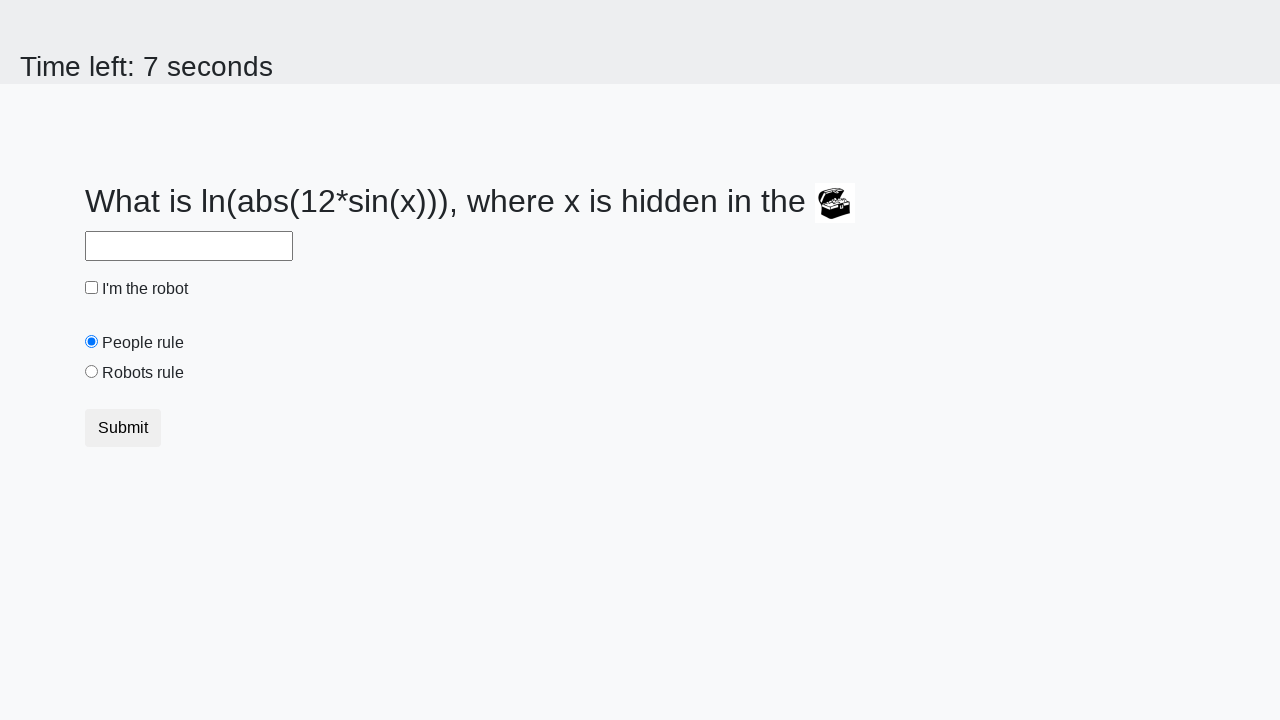